Tests a math form by reading a value from the page, calculating the result using a mathematical formula (log of absolute value of 12*sin(x)), entering the answer, selecting required checkboxes, and submitting the form.

Starting URL: http://suninjuly.github.io/math.html

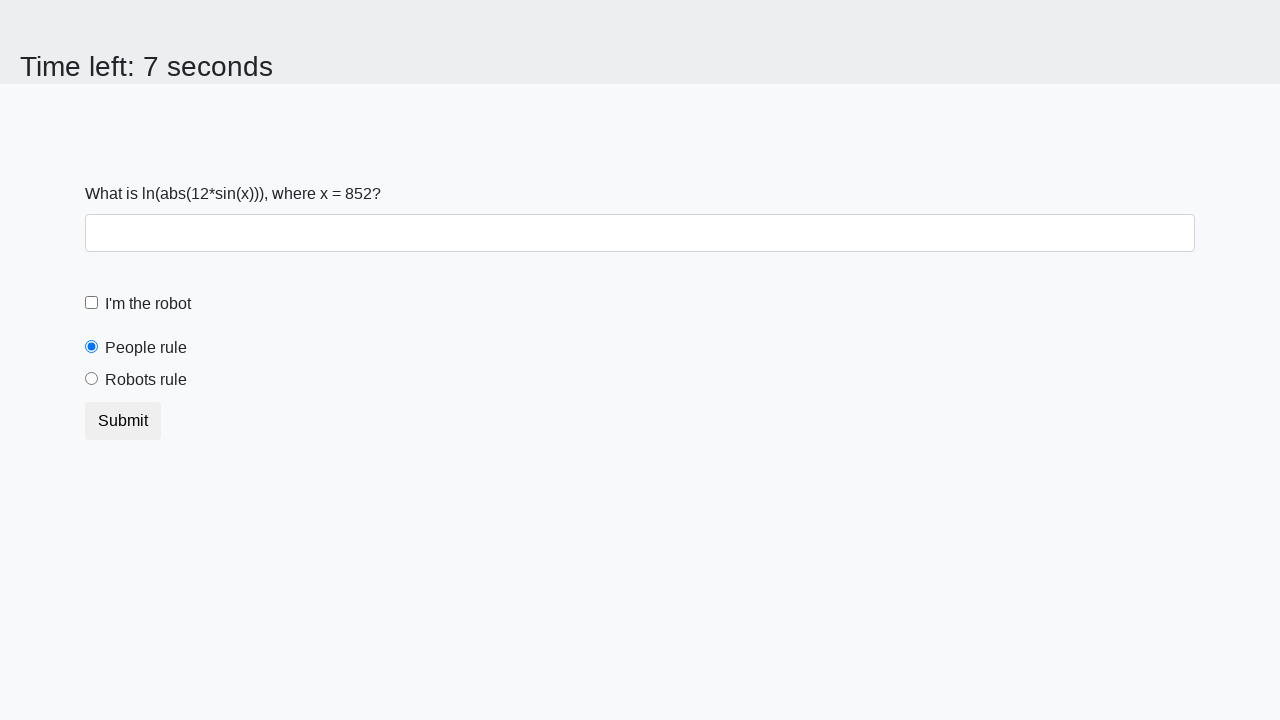

Located and read x value from the page
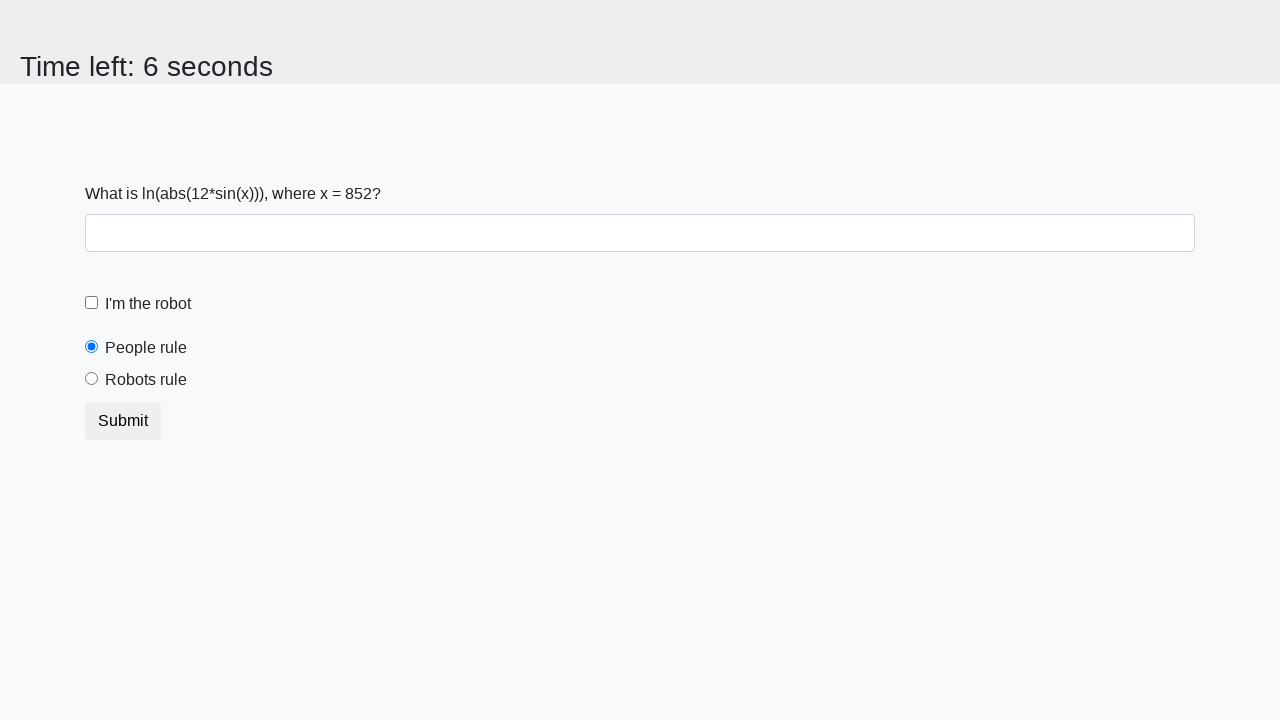

Calculated answer using formula log(abs(12*sin(852))) = 1.9536126035756918
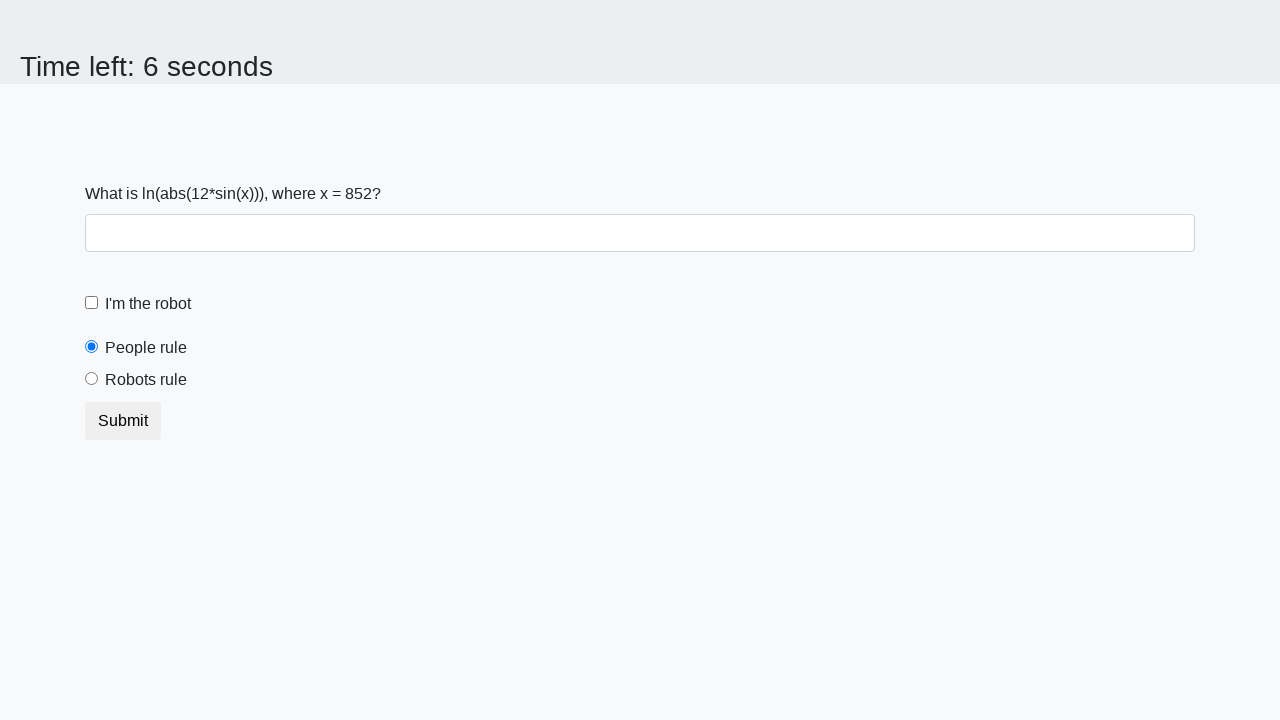

Filled answer field with calculated value 1.9536126035756918 on #answer
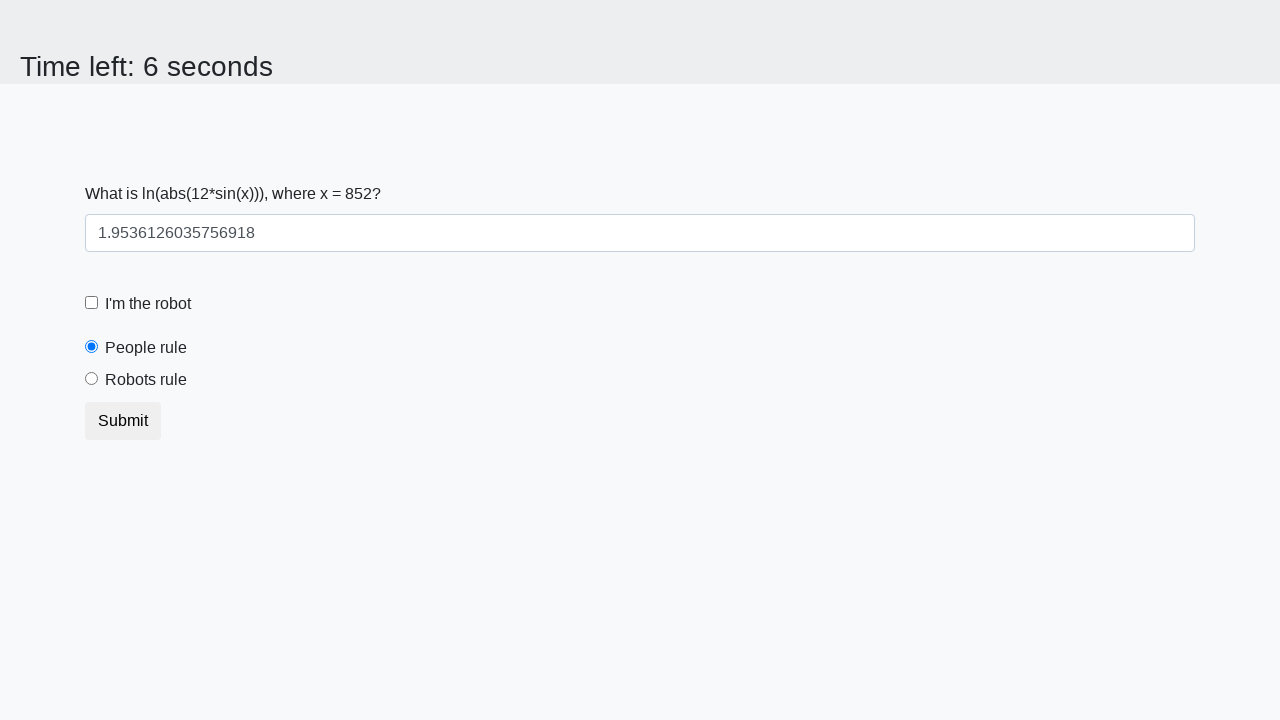

Clicked robot checkbox at (148, 304) on label[for='robotCheckbox']
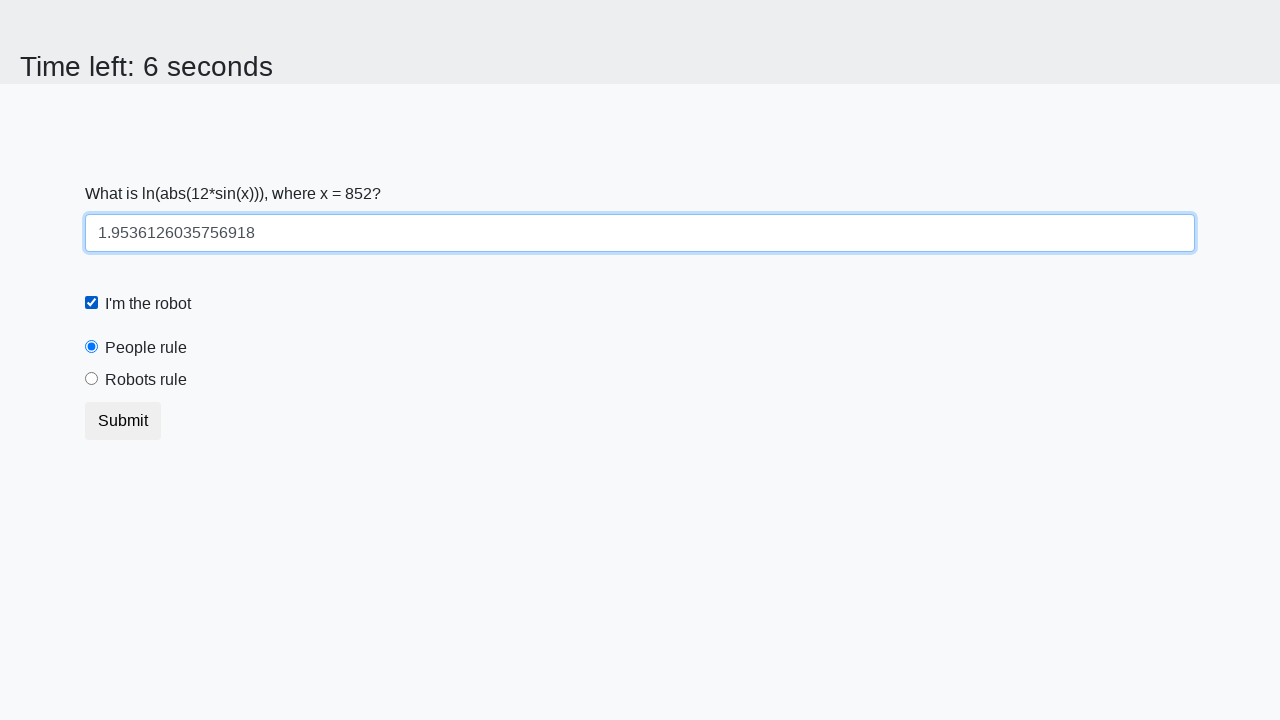

Clicked robots rule radio button at (146, 380) on label[for='robotsRule']
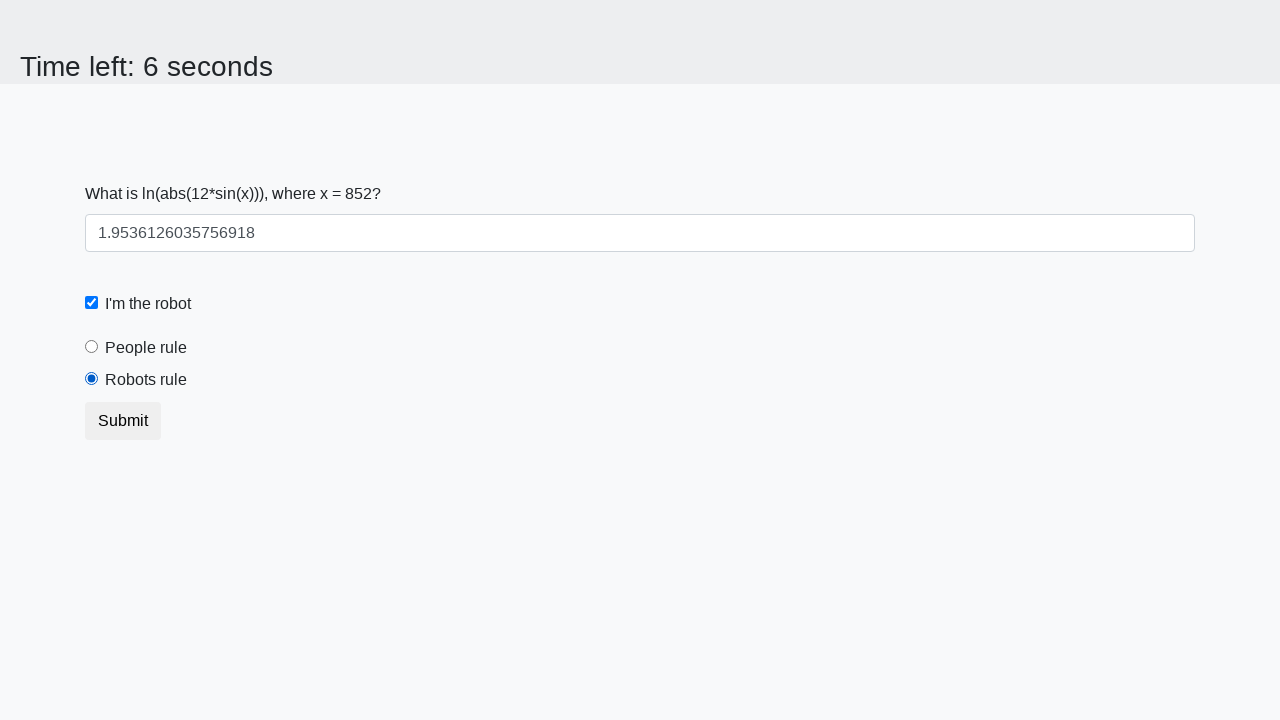

Clicked submit button to submit the form at (123, 421) on .btn.btn-default
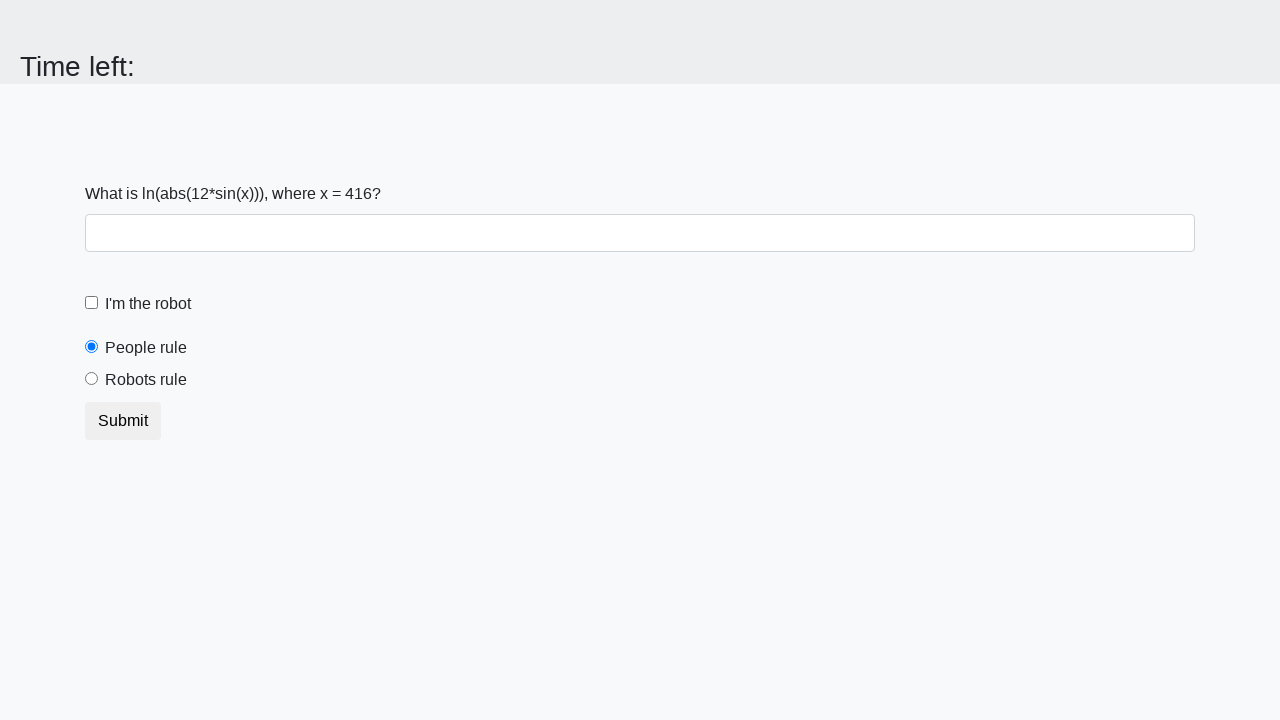

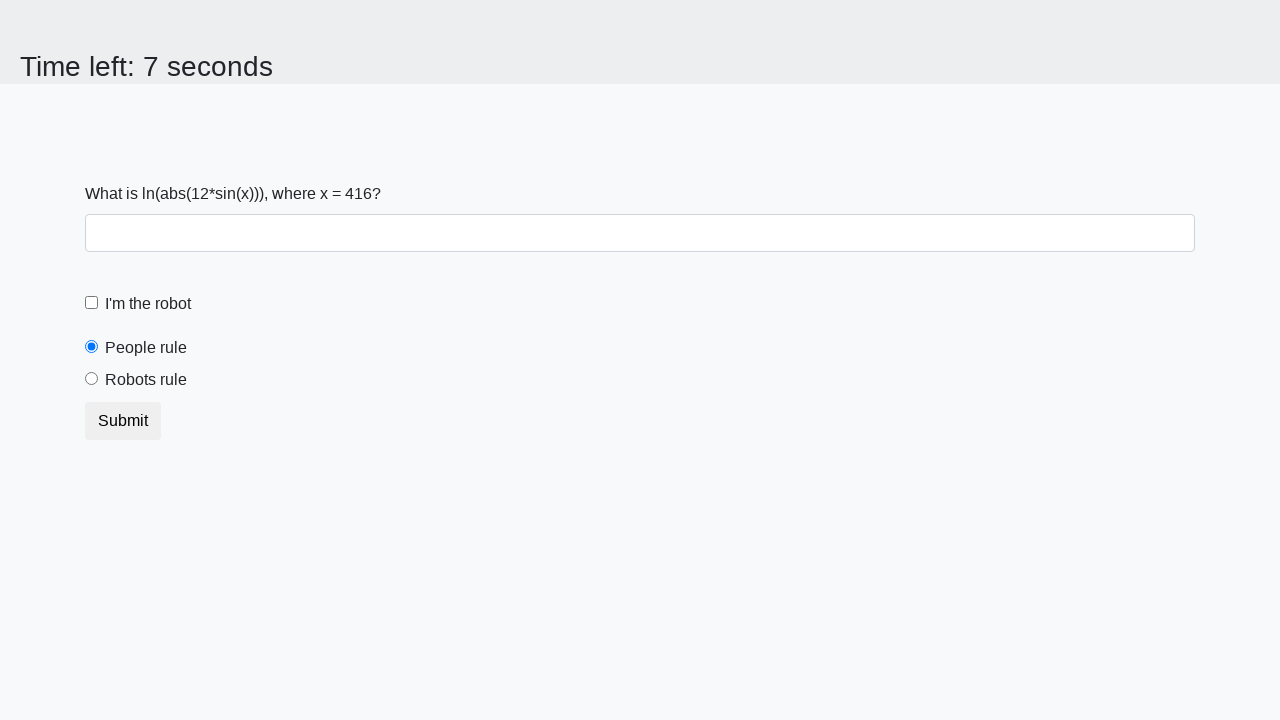